Tests a Todo List application by adding three todo items (buy some cheese, feed the cat, book a doctors appointment), entering each item in the input box and pressing Enter, then verifying the items are displayed.

Starting URL: https://todo-app.serenity-js.org/

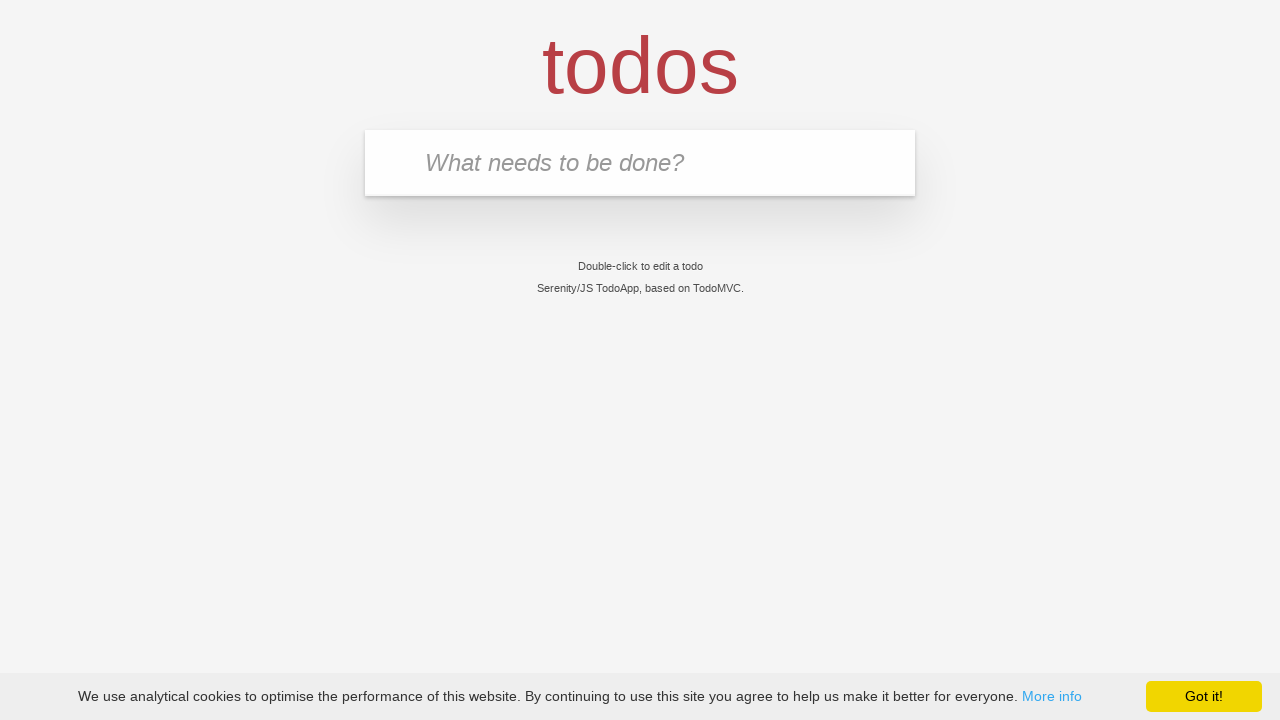

Filled todo input with 'buy some cheese' on input[placeholder='What needs to be done?']
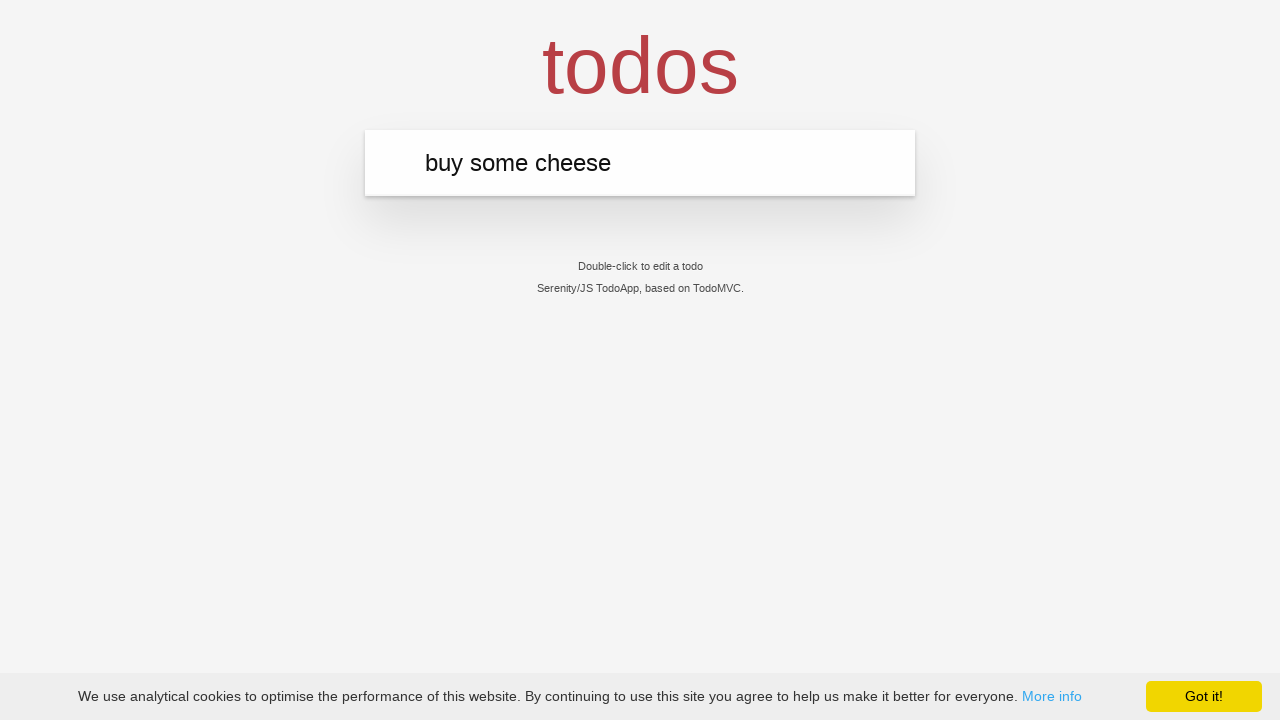

Pressed Enter to add 'buy some cheese' to todo list on input[placeholder='What needs to be done?']
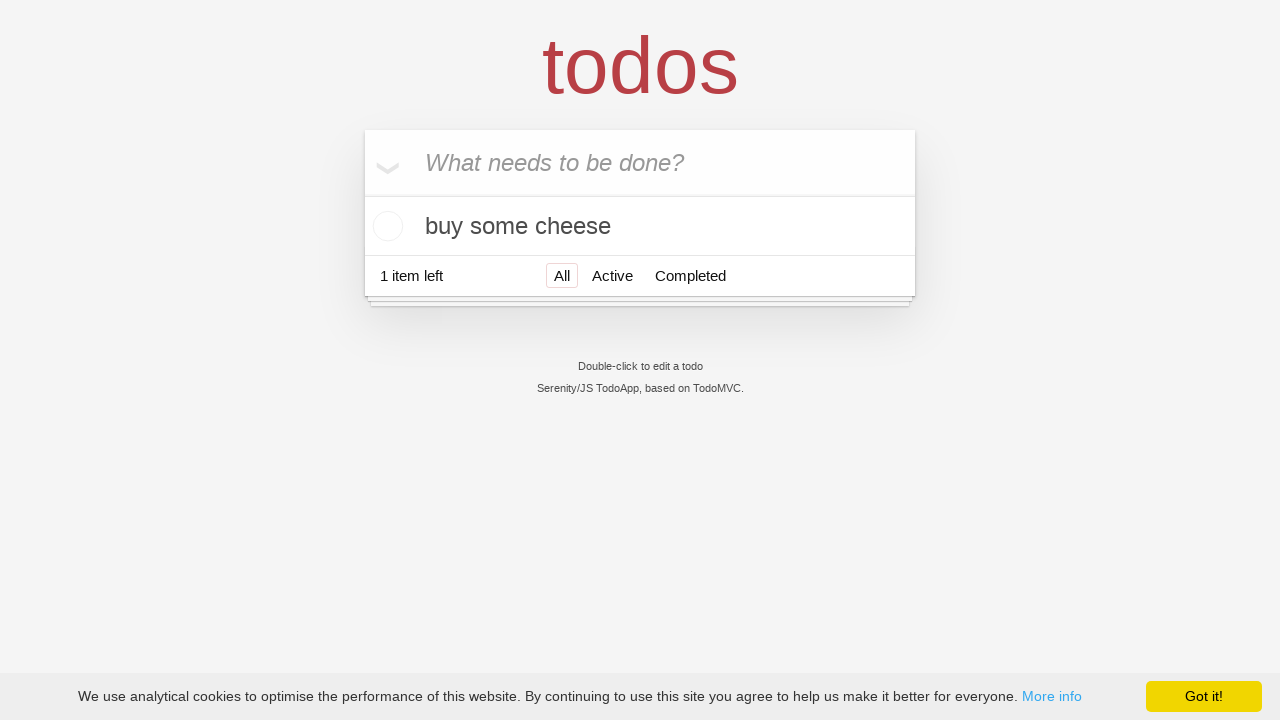

Verified 'buy some cheese' appears in todo list
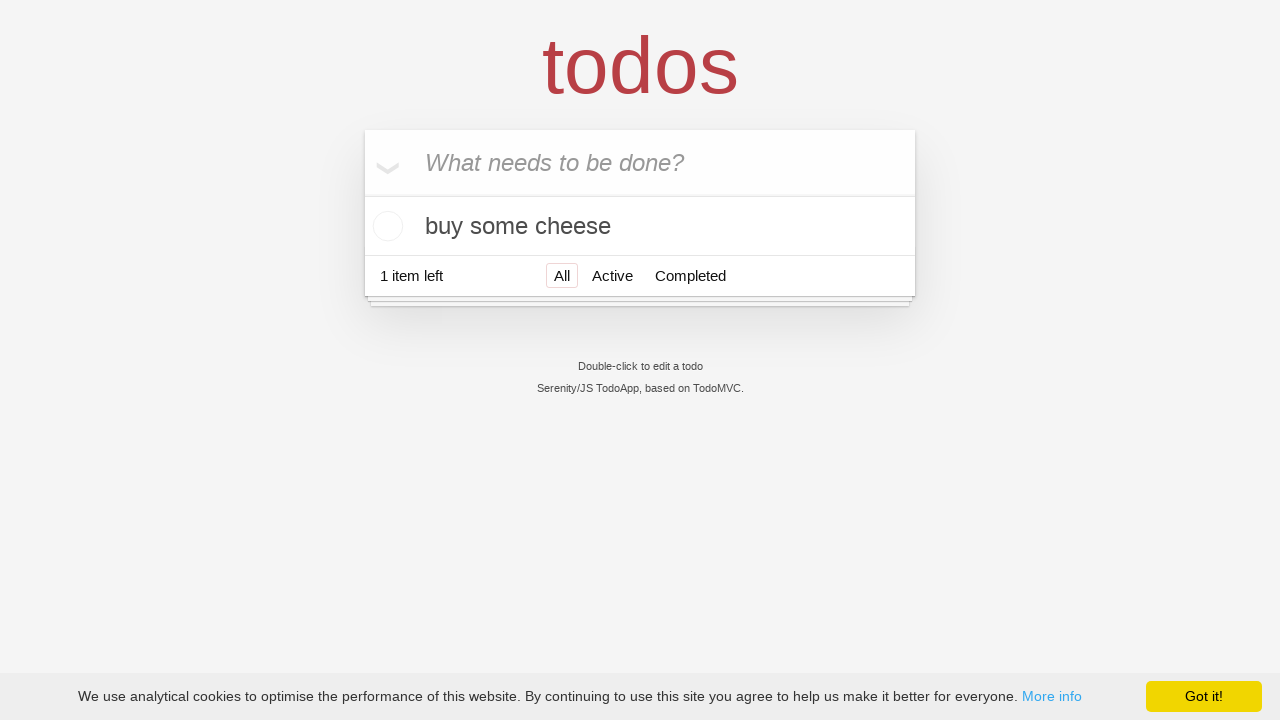

Filled todo input with 'feed the cat' on input[placeholder='What needs to be done?']
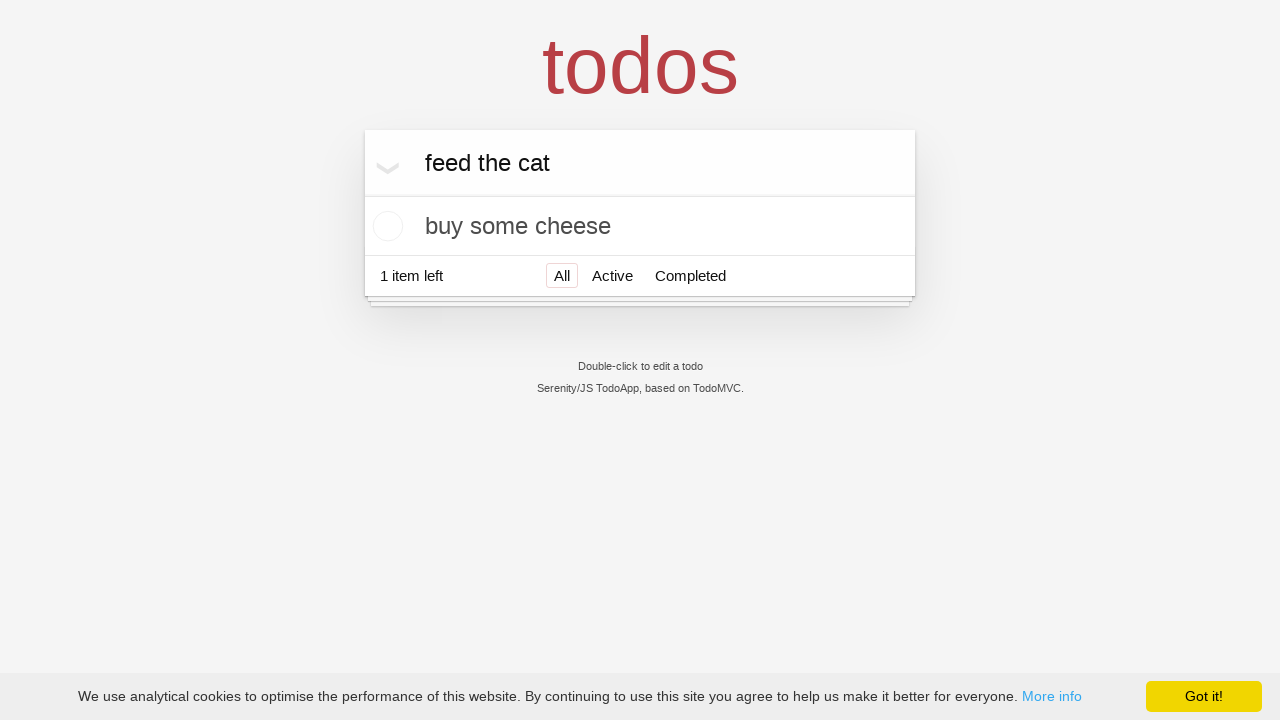

Pressed Enter to add 'feed the cat' to todo list on input[placeholder='What needs to be done?']
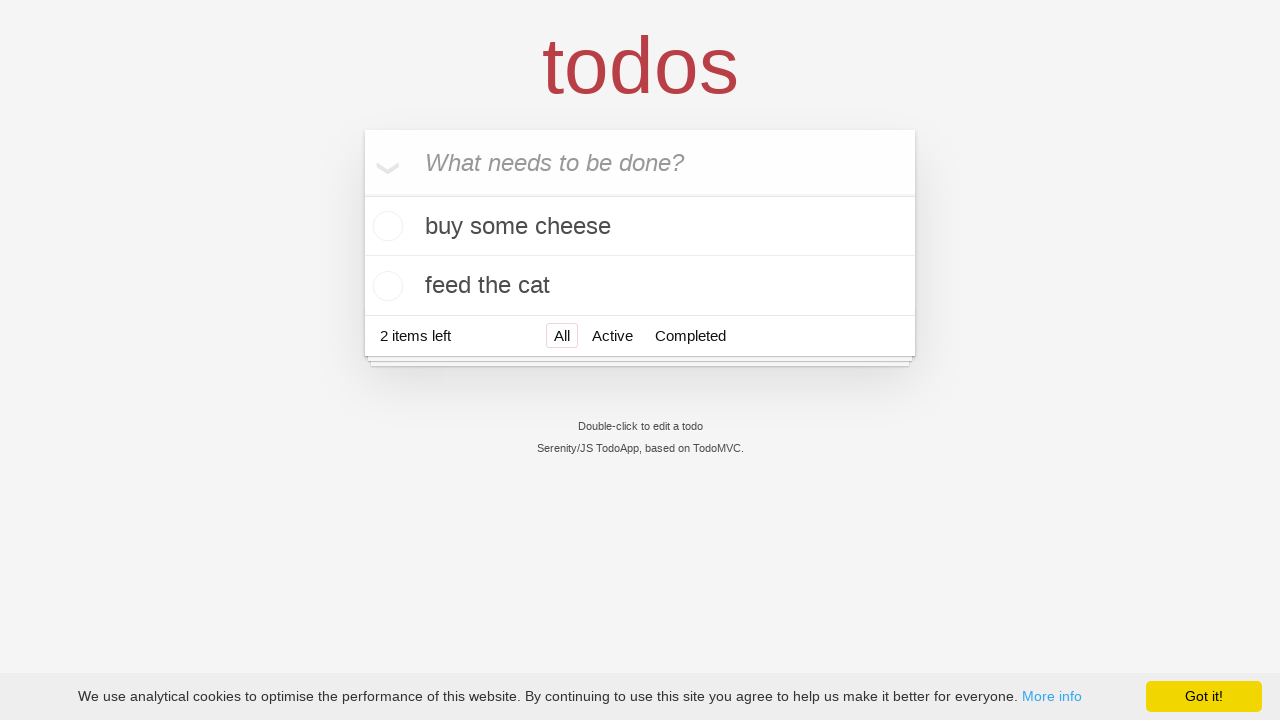

Verified 'feed the cat' appears in todo list
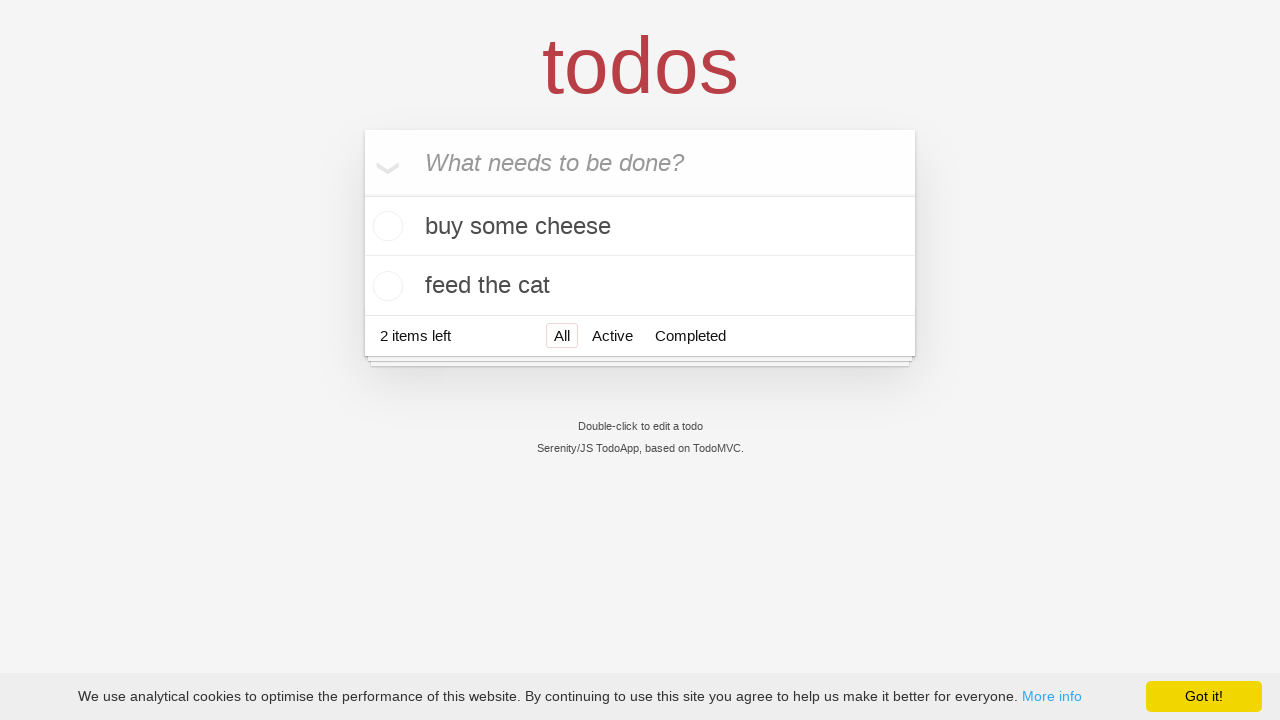

Filled todo input with 'book a doctors appointment' on input[placeholder='What needs to be done?']
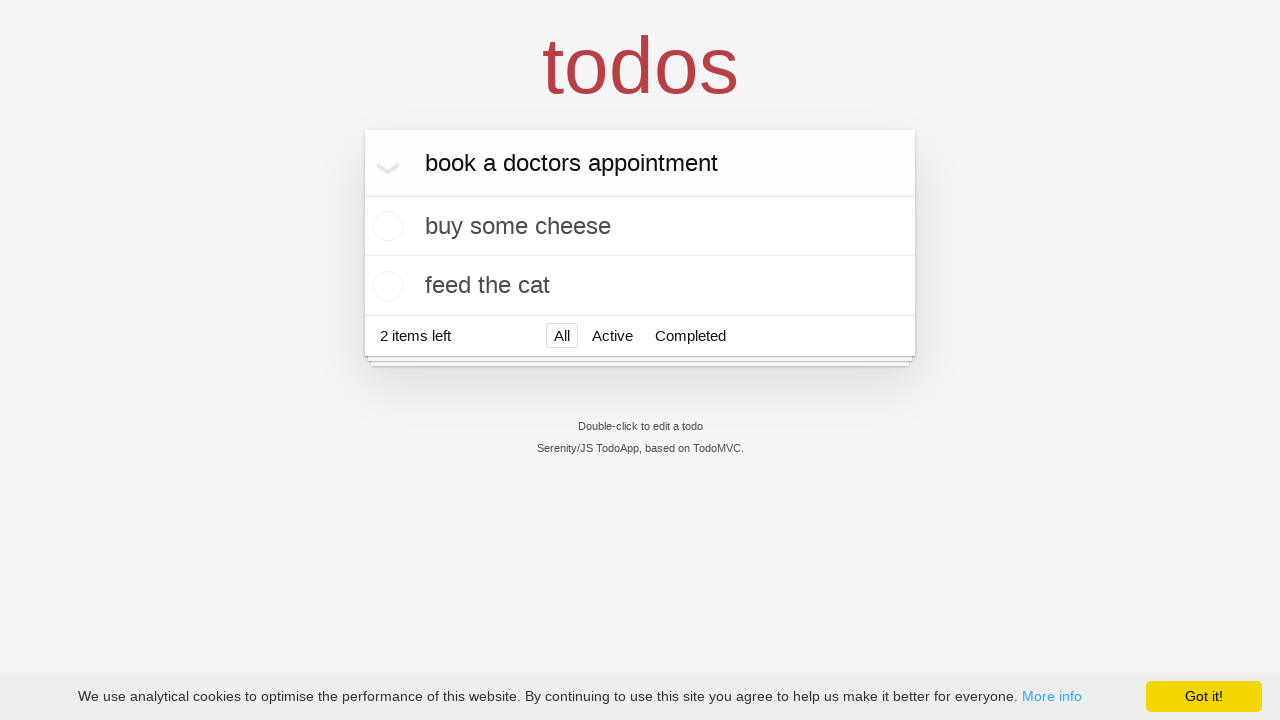

Pressed Enter to add 'book a doctors appointment' to todo list on input[placeholder='What needs to be done?']
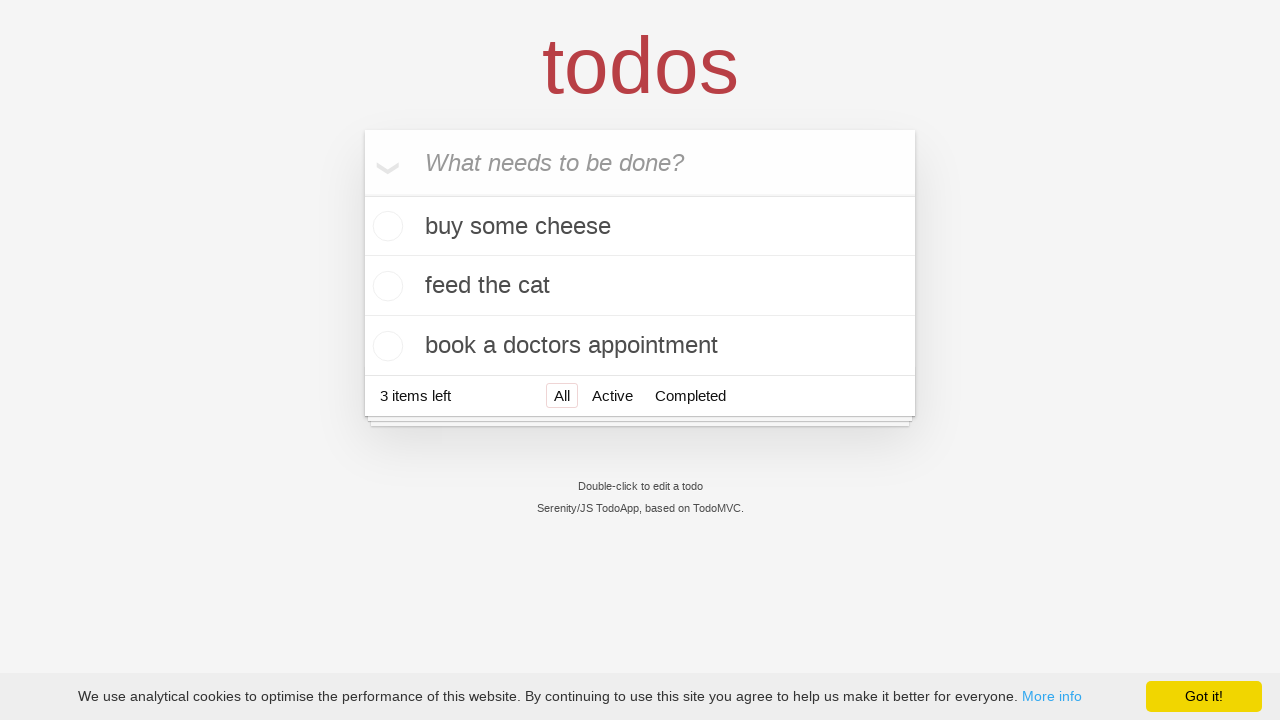

Verified 'book a doctors appointment' appears in todo list
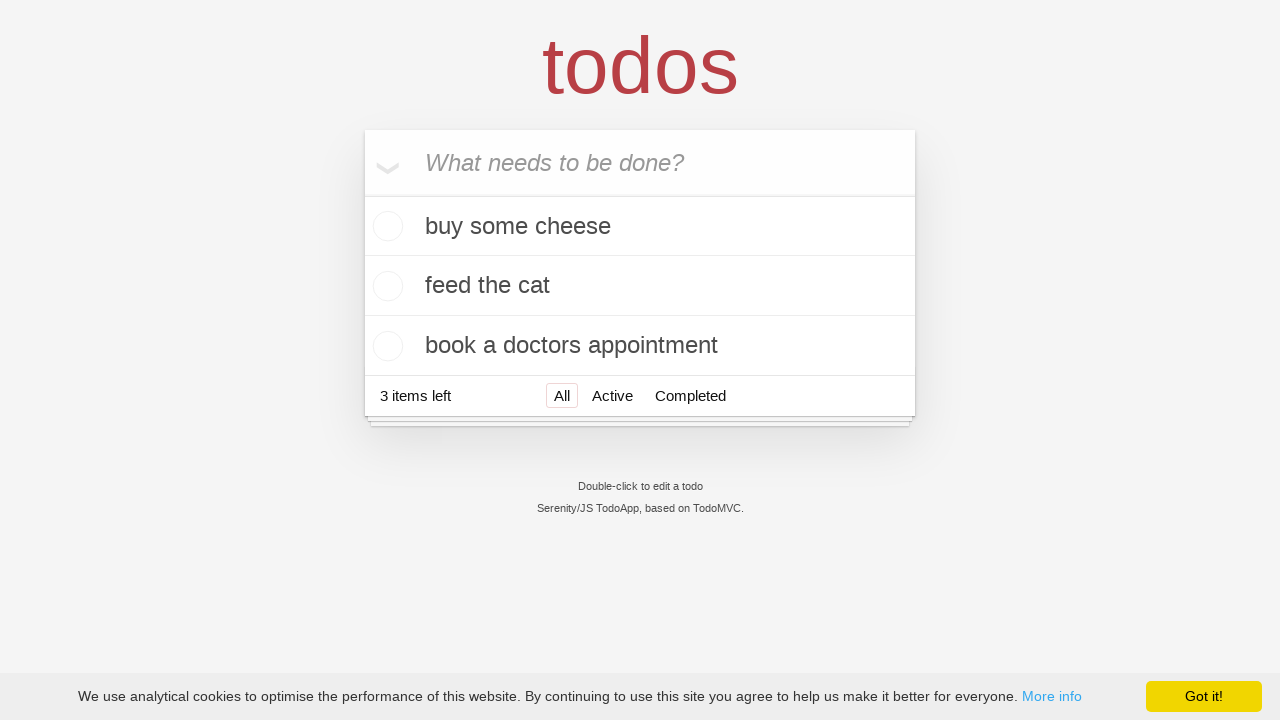

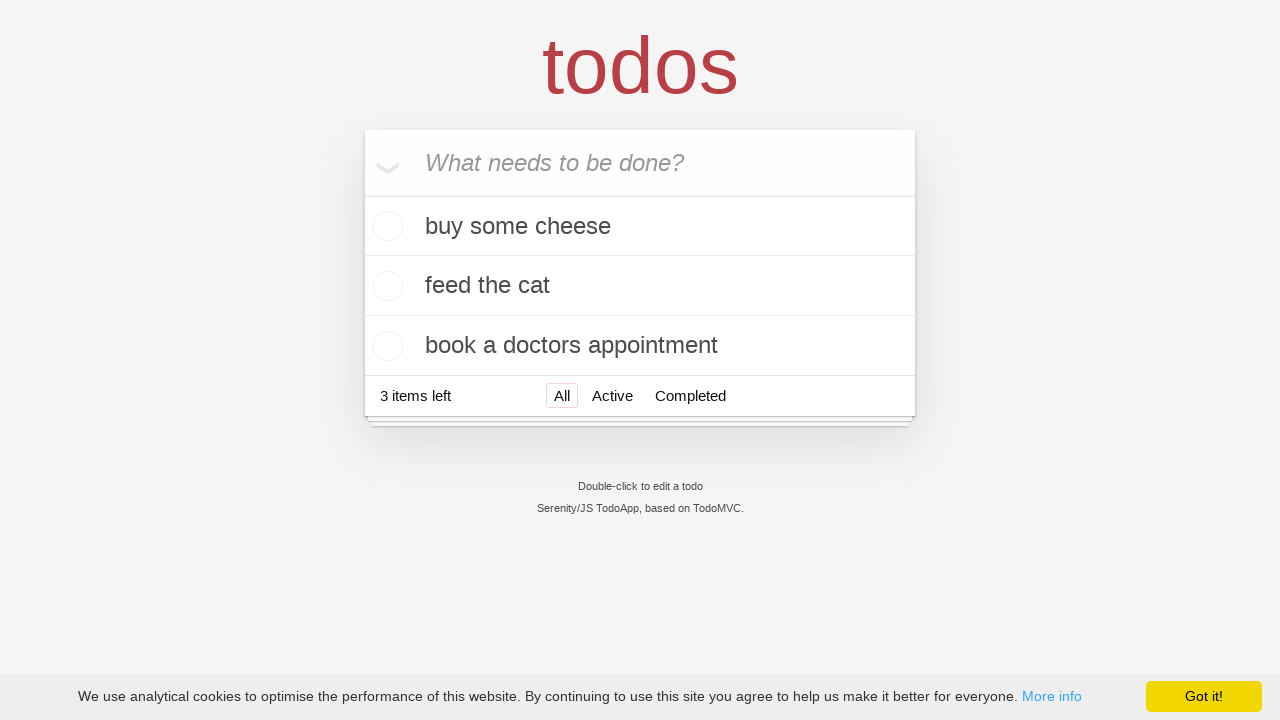